Tests checkbox functionality by navigating to the checkbox section, selecting all checkboxes in forward order, then deselecting them in reverse order

Starting URL: https://demoapps.qspiders.com/

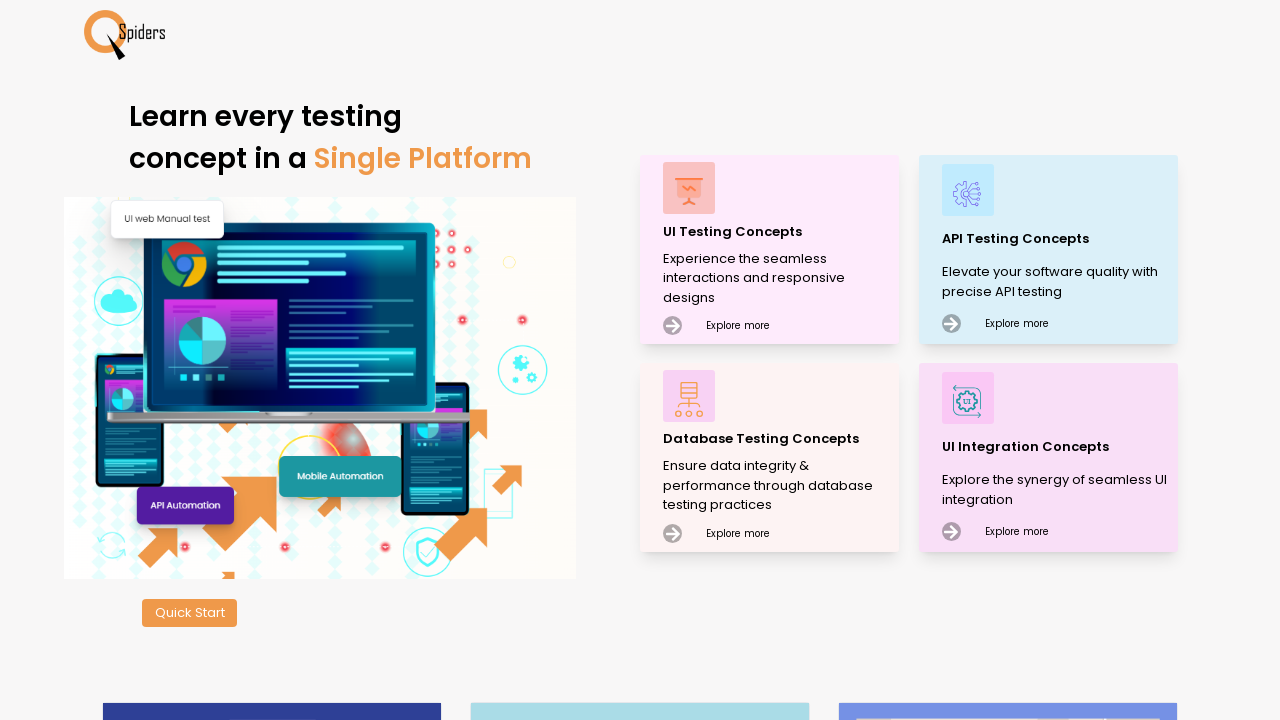

Clicked on 'UI Testing Concepts' link at (778, 232) on xpath=//p[text()='UI Testing Concepts']
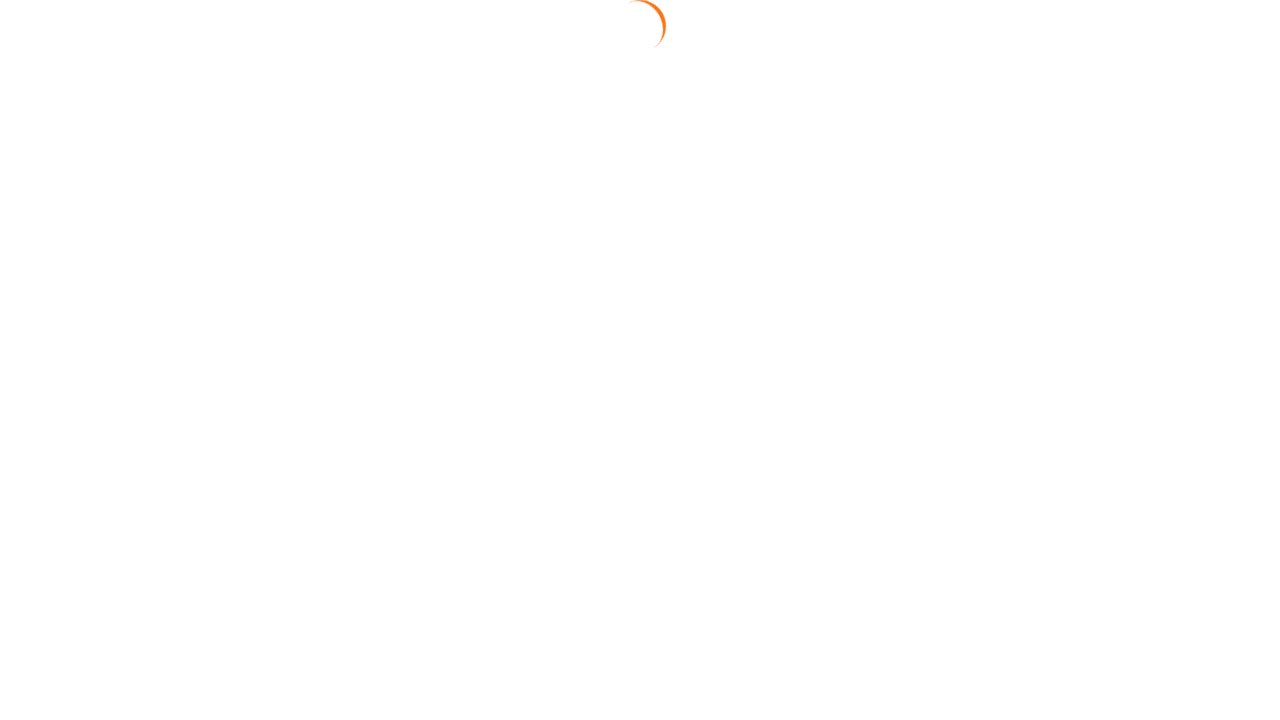

Clicked on 'Check Box' section at (52, 236) on xpath=//section[text()='Check Box']
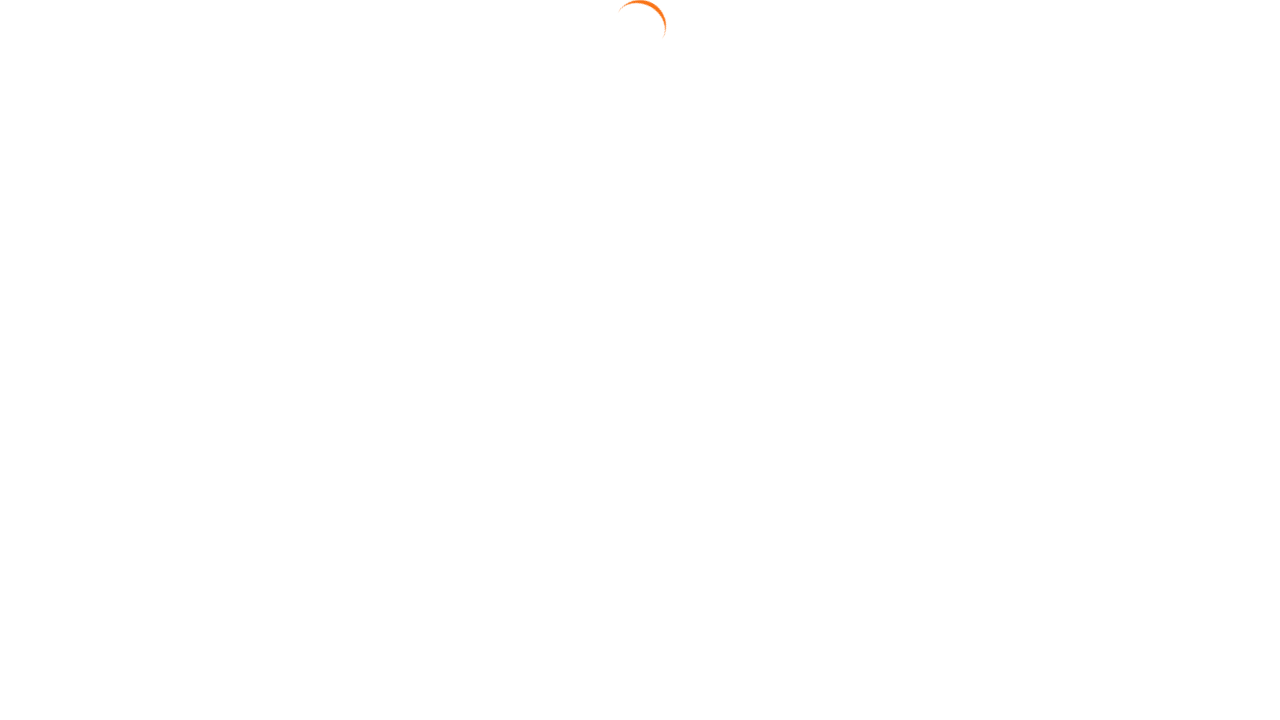

Checkboxes loaded and ready
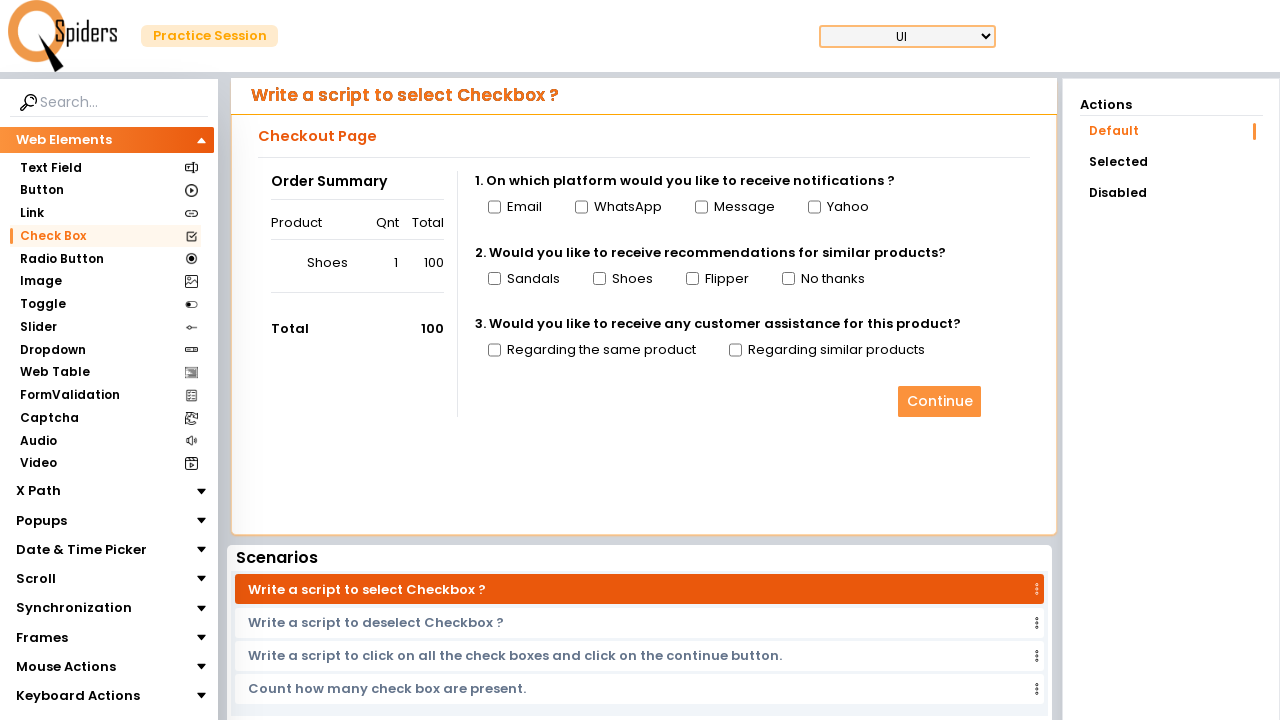

Retrieved all 10 checkboxes
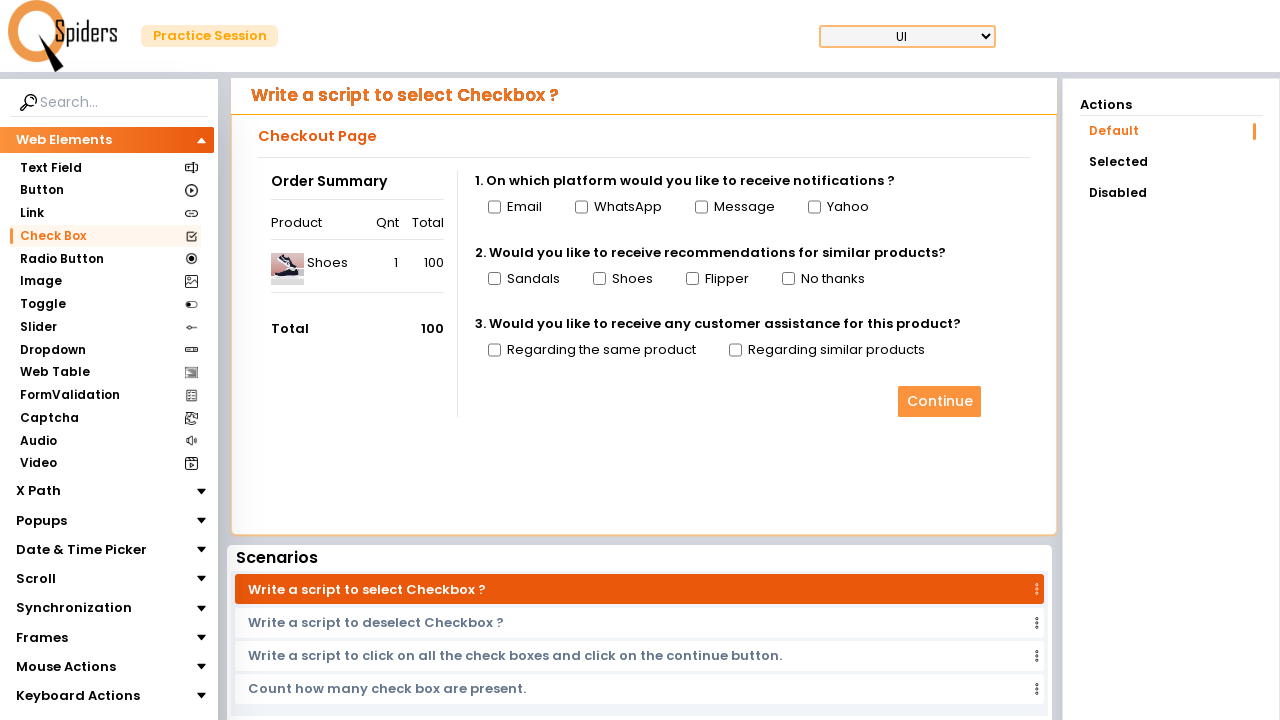

Clicked checkbox to select it at (494, 207) on input[type='checkbox'] >> nth=0
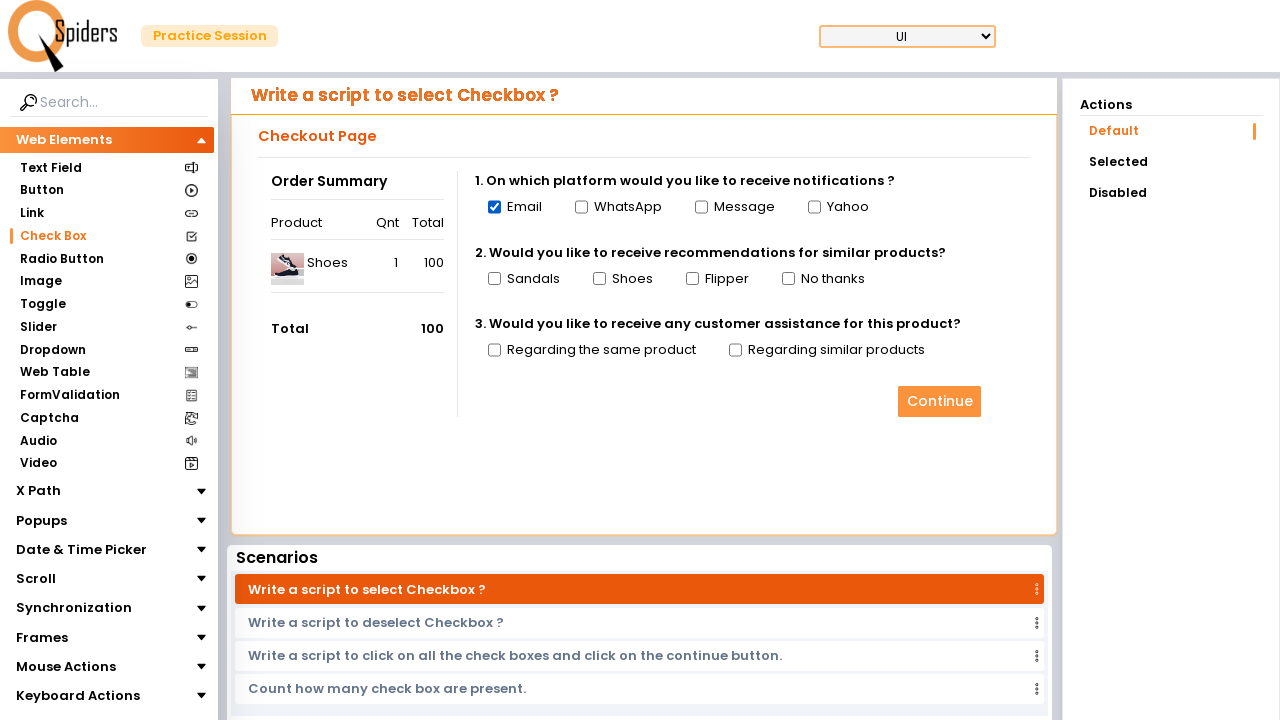

Clicked checkbox to select it at (581, 207) on input[type='checkbox'] >> nth=1
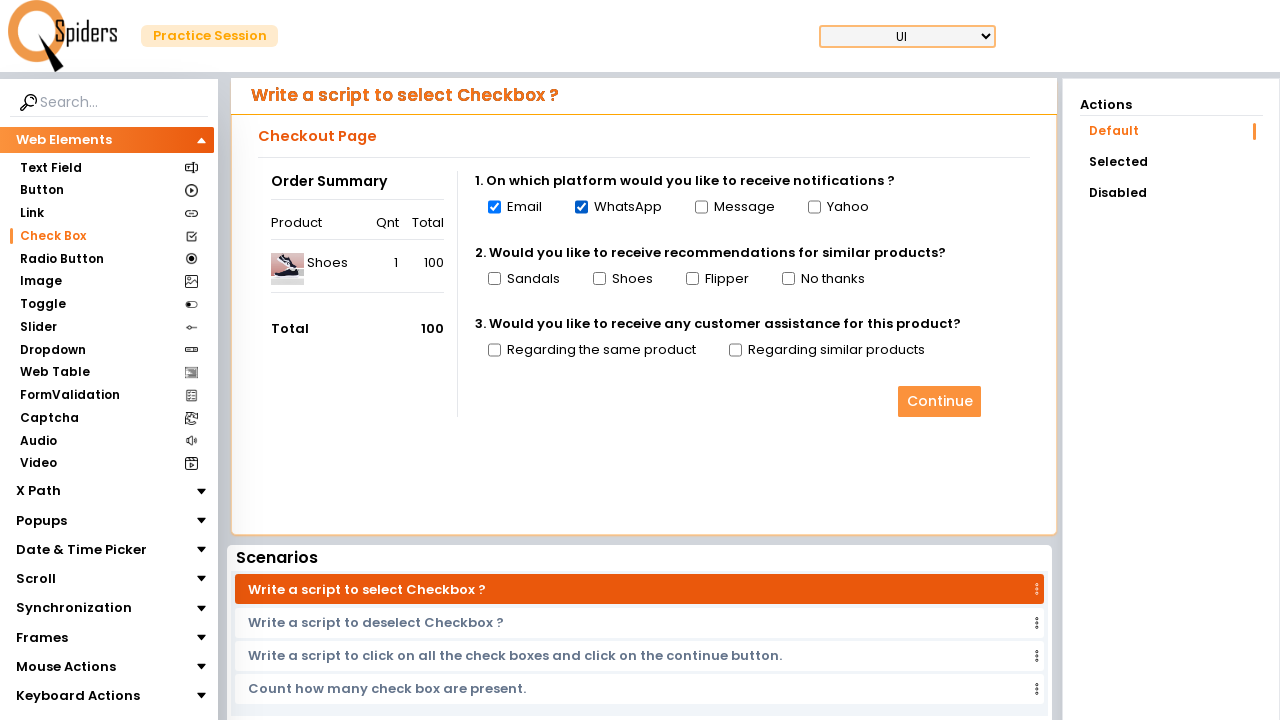

Clicked checkbox to select it at (701, 207) on input[type='checkbox'] >> nth=2
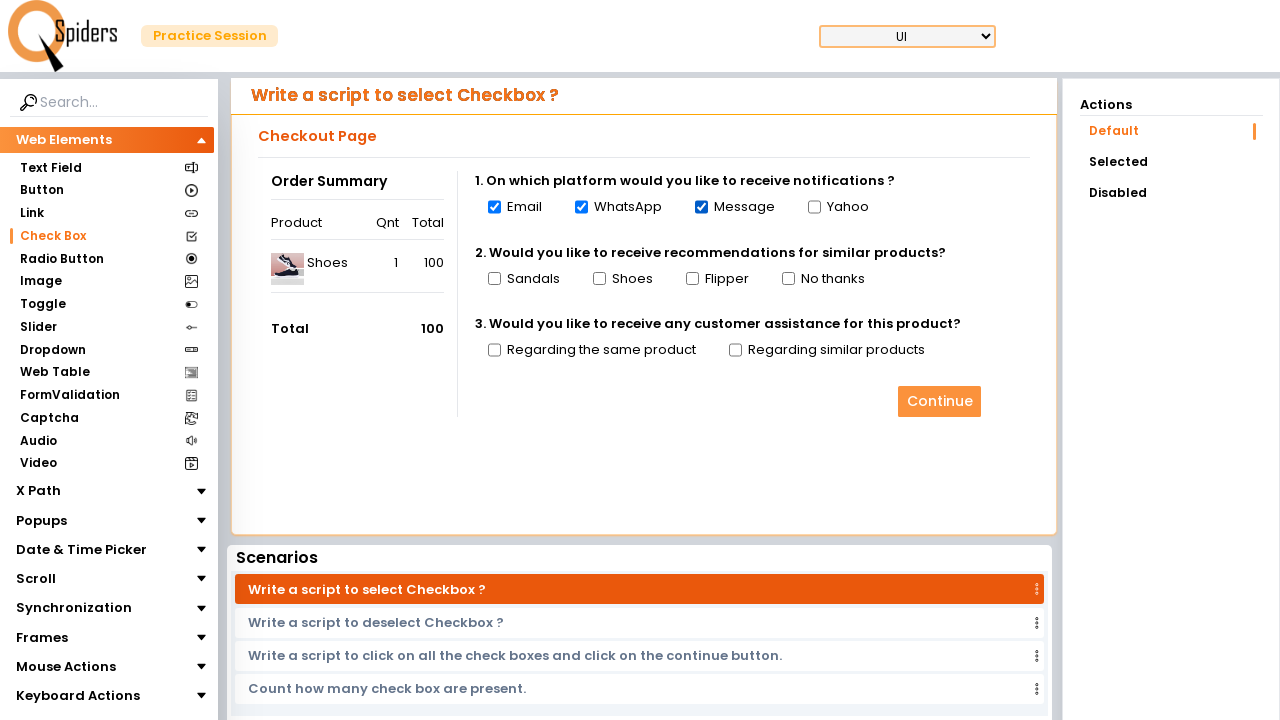

Clicked checkbox to select it at (814, 207) on input[type='checkbox'] >> nth=3
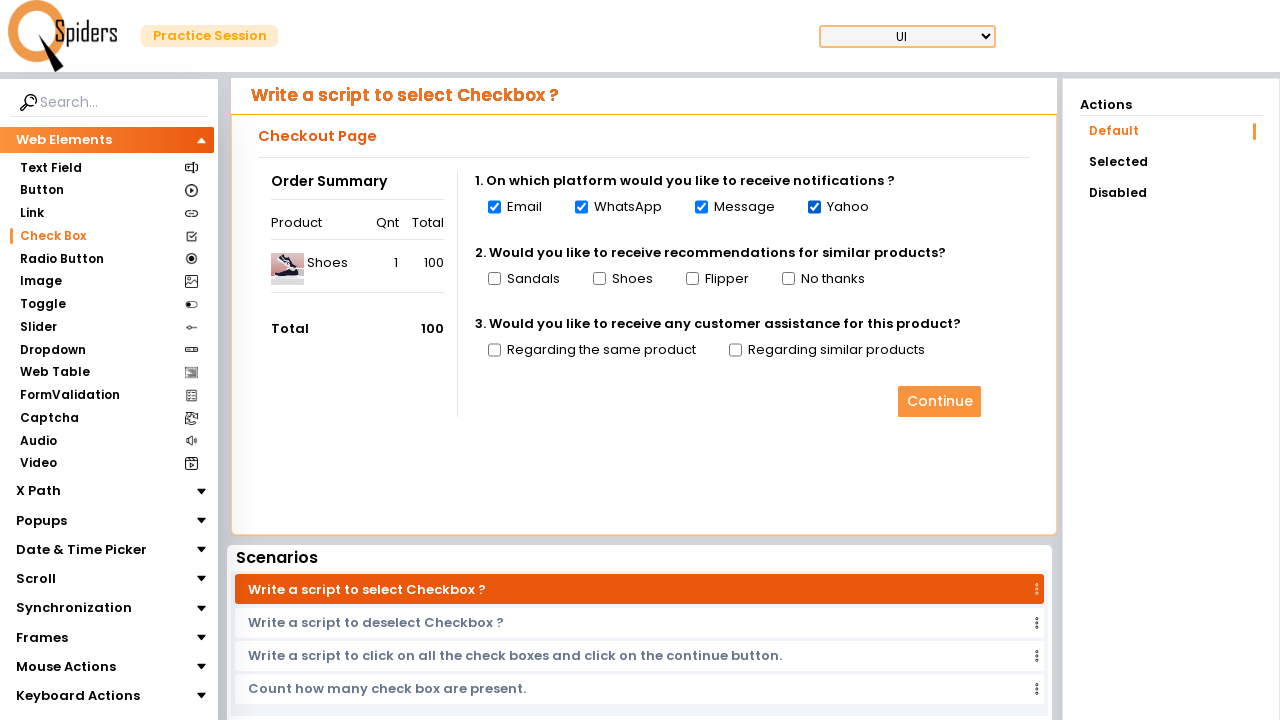

Clicked checkbox to select it at (494, 279) on input[type='checkbox'] >> nth=4
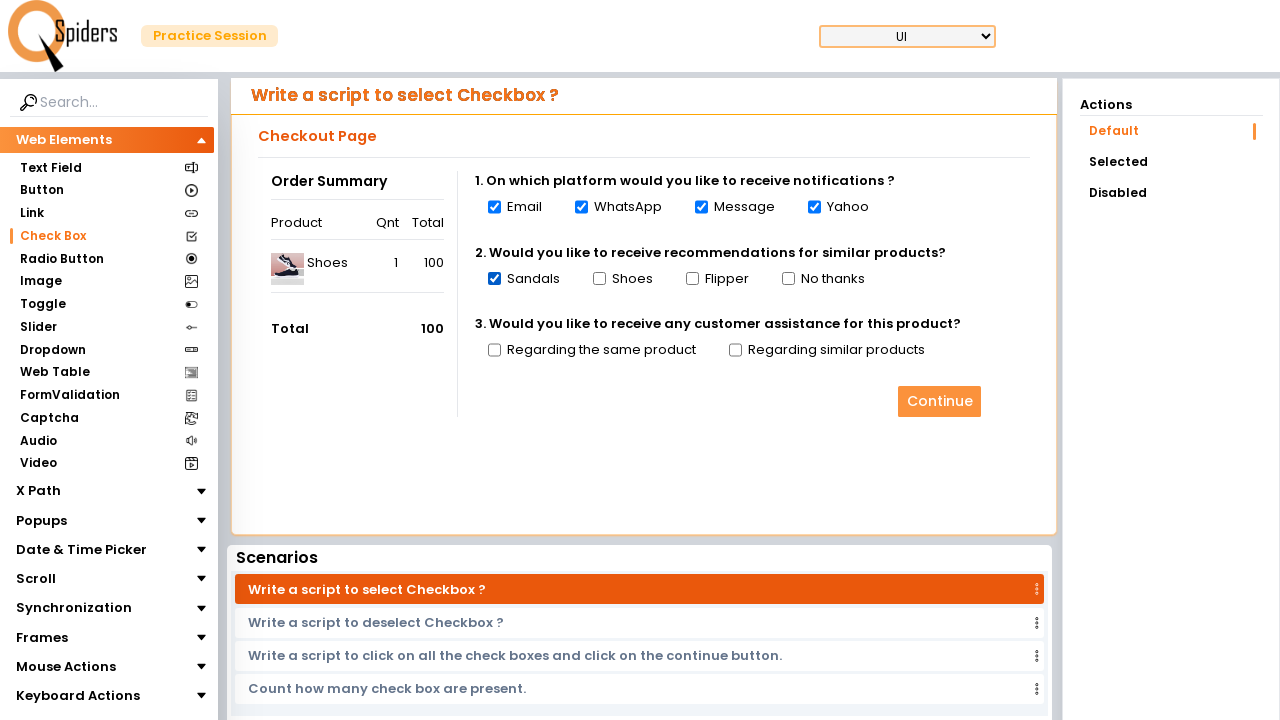

Clicked checkbox to select it at (599, 279) on input[type='checkbox'] >> nth=5
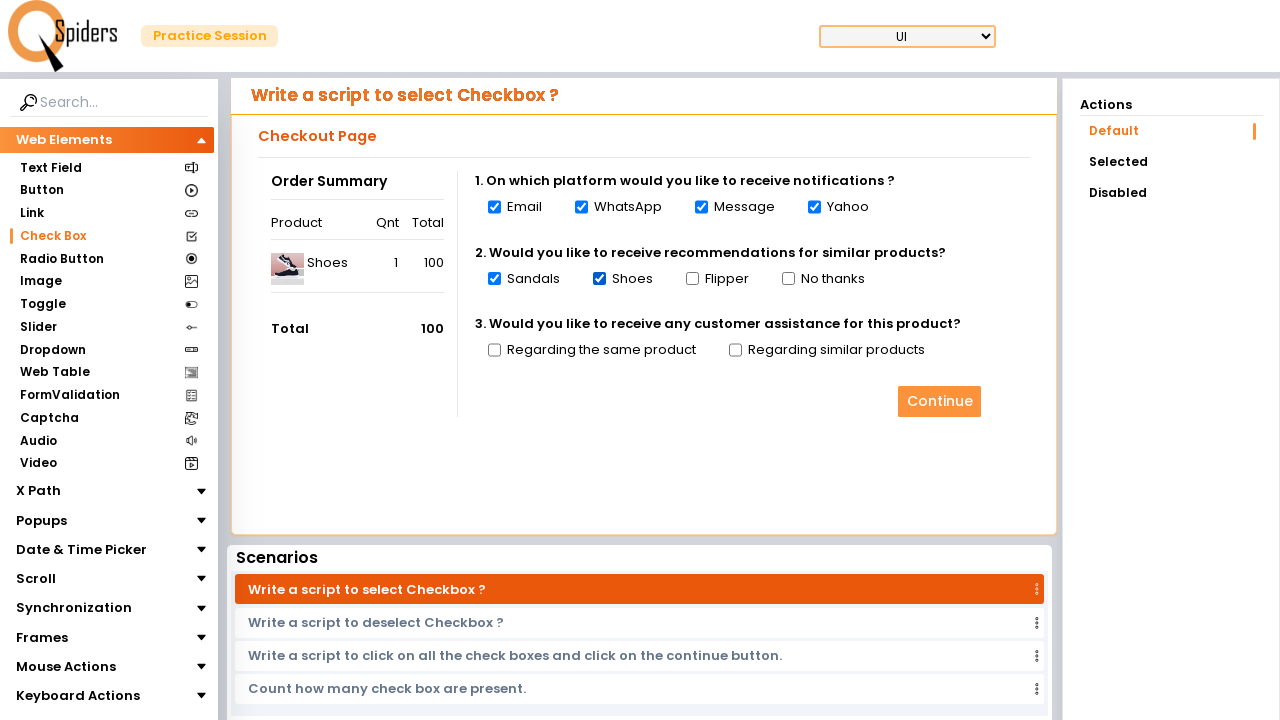

Clicked checkbox to select it at (692, 279) on input[type='checkbox'] >> nth=6
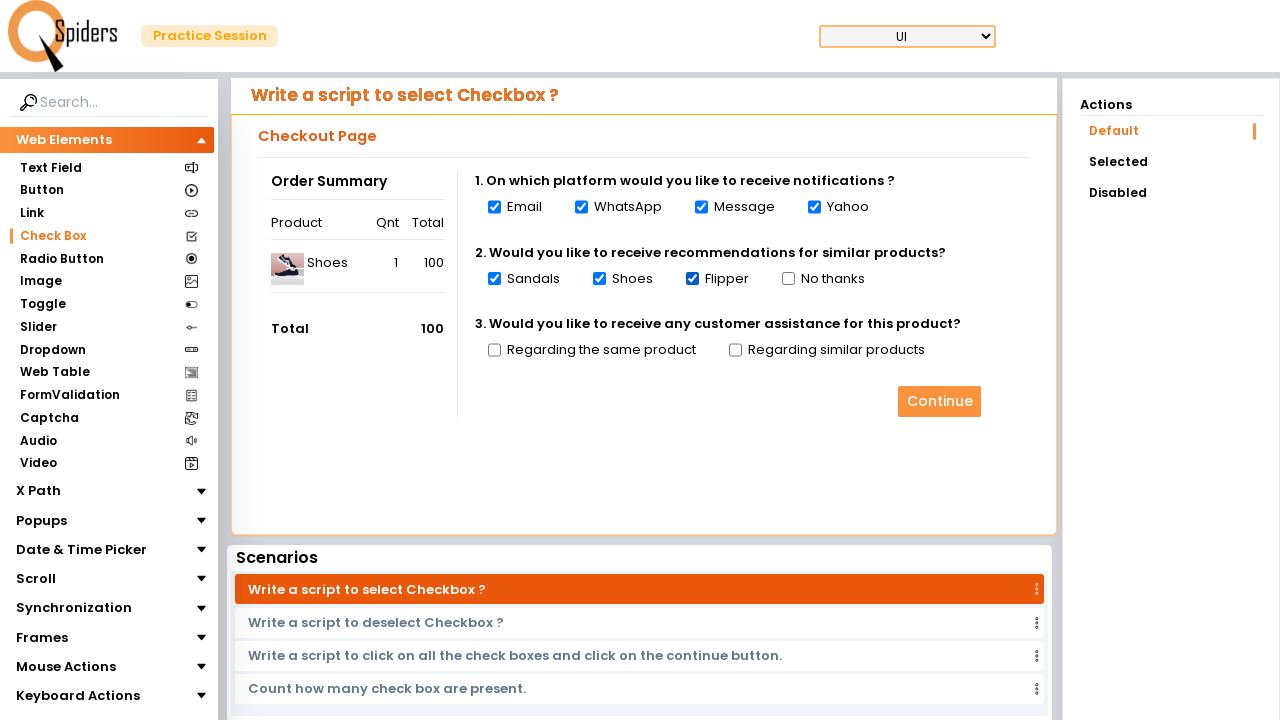

Clicked checkbox to select it at (788, 279) on input[type='checkbox'] >> nth=7
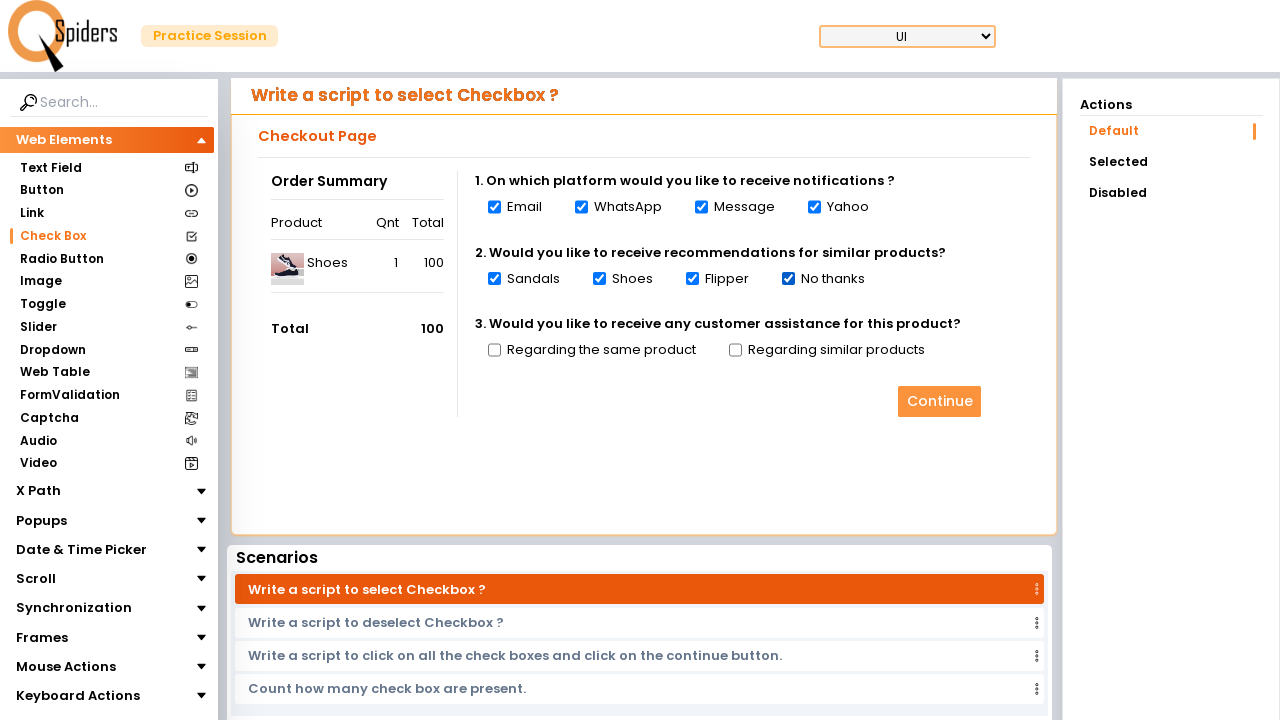

Clicked checkbox to select it at (494, 350) on input[type='checkbox'] >> nth=8
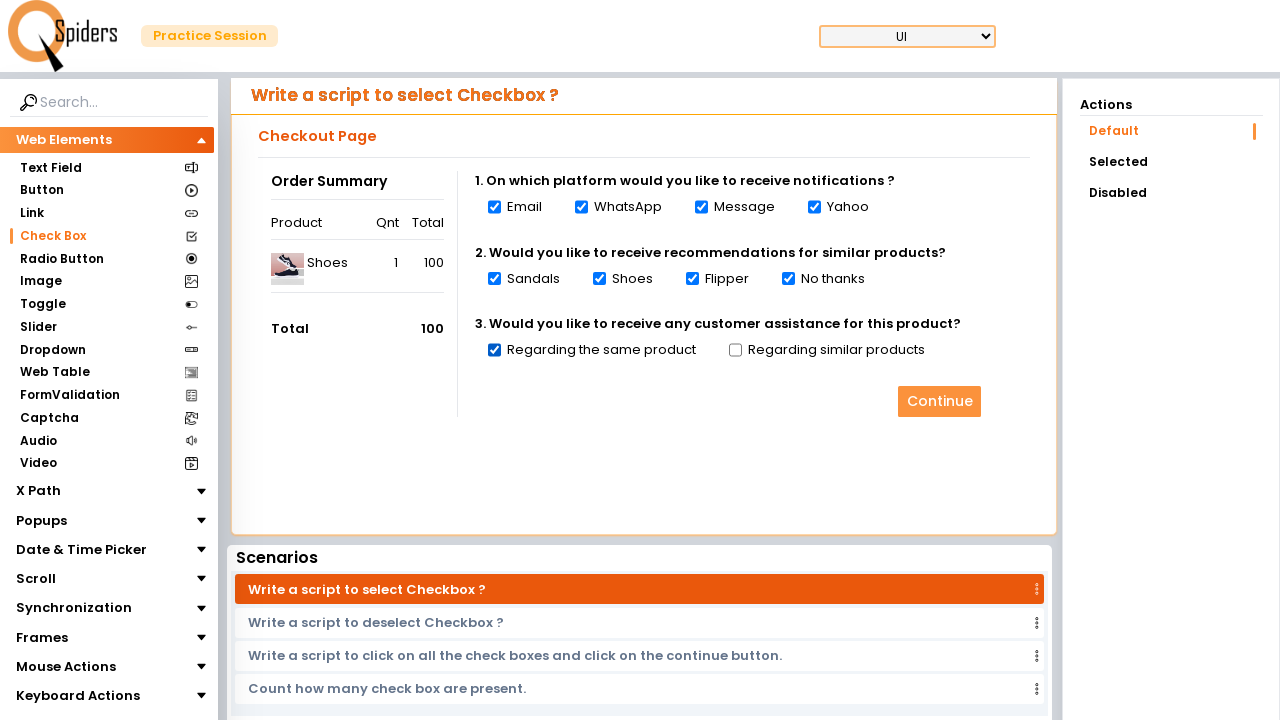

Clicked checkbox to select it at (735, 350) on input[type='checkbox'] >> nth=9
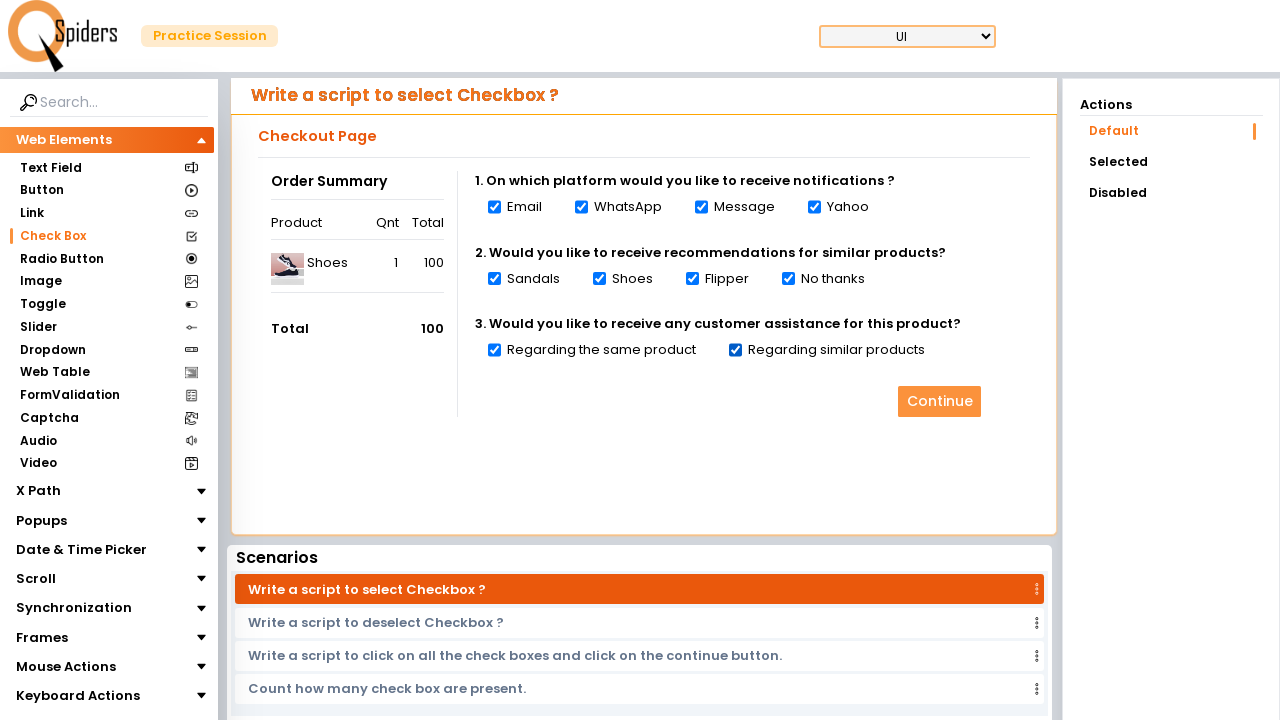

Clicked checkbox to deselect it at (735, 350) on input[type='checkbox'] >> nth=9
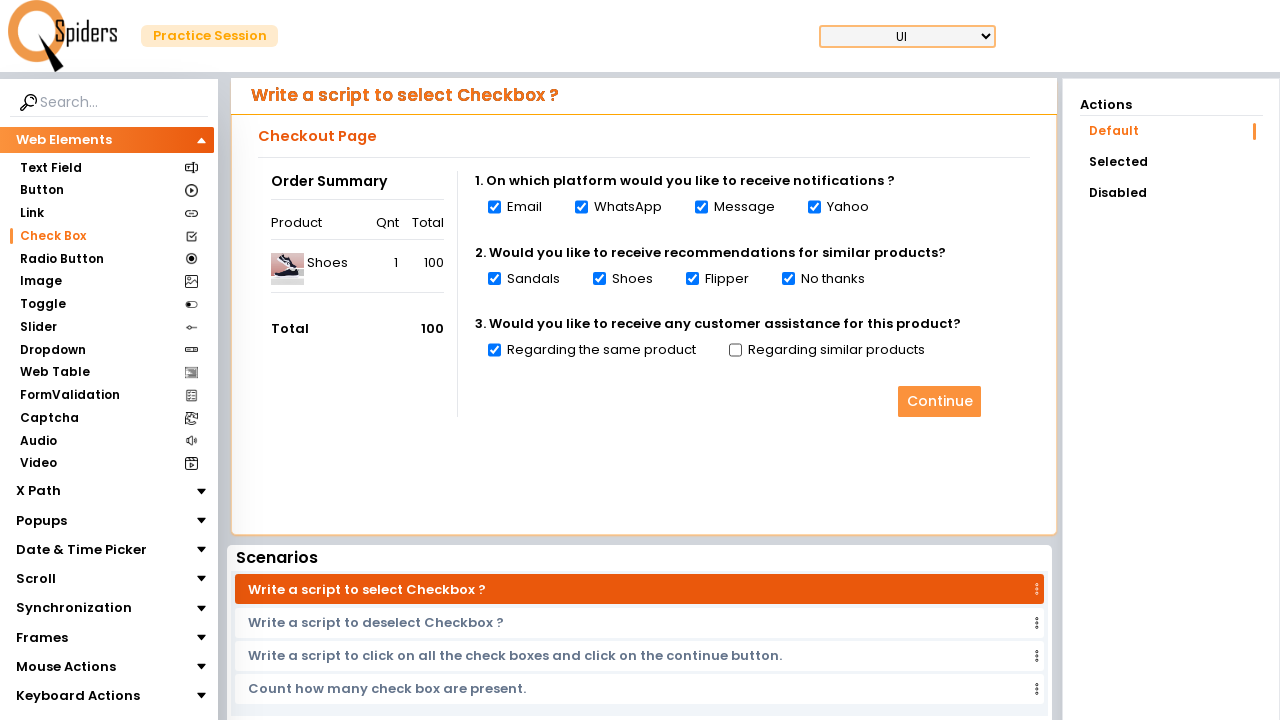

Clicked checkbox to deselect it at (494, 350) on input[type='checkbox'] >> nth=8
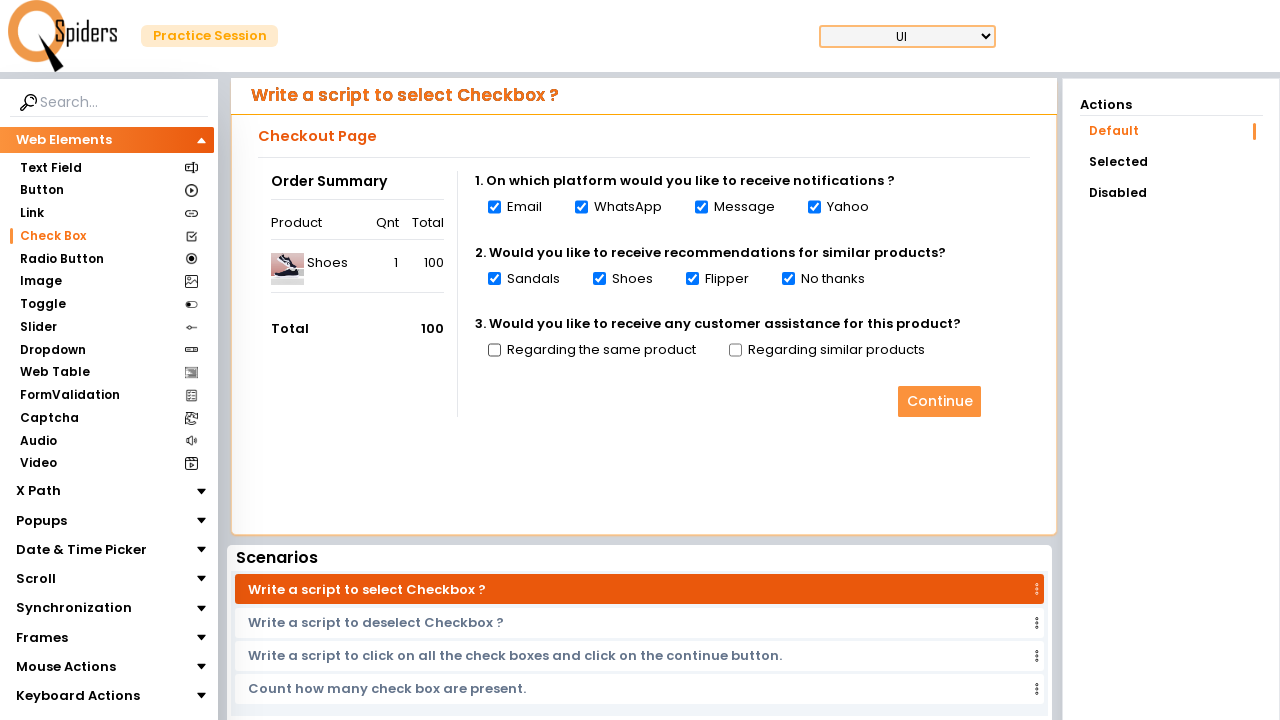

Clicked checkbox to deselect it at (788, 279) on input[type='checkbox'] >> nth=7
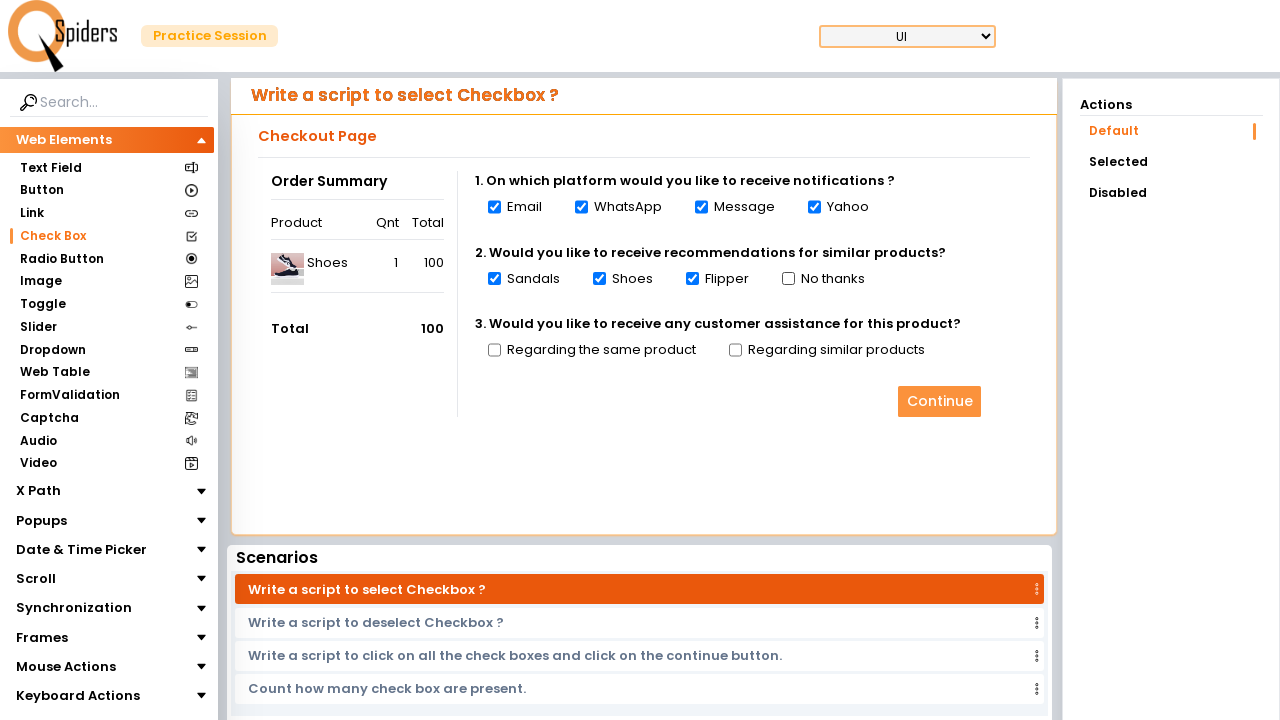

Clicked checkbox to deselect it at (692, 279) on input[type='checkbox'] >> nth=6
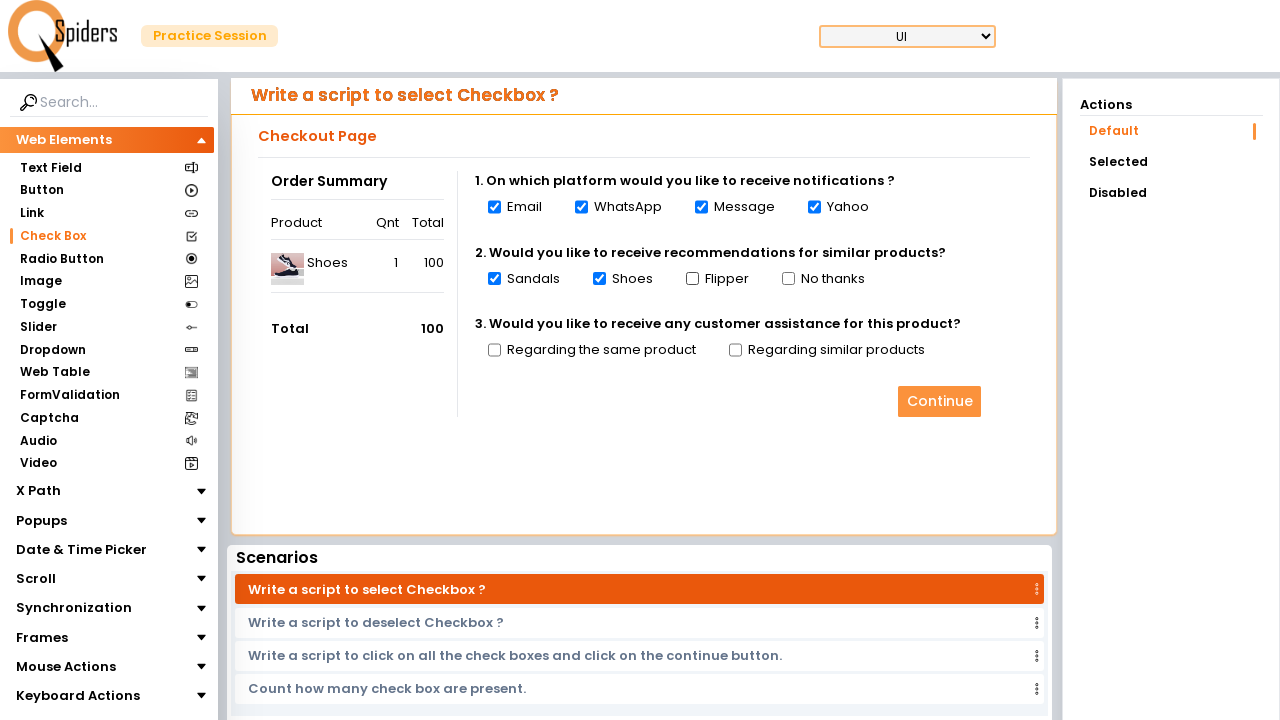

Clicked checkbox to deselect it at (599, 279) on input[type='checkbox'] >> nth=5
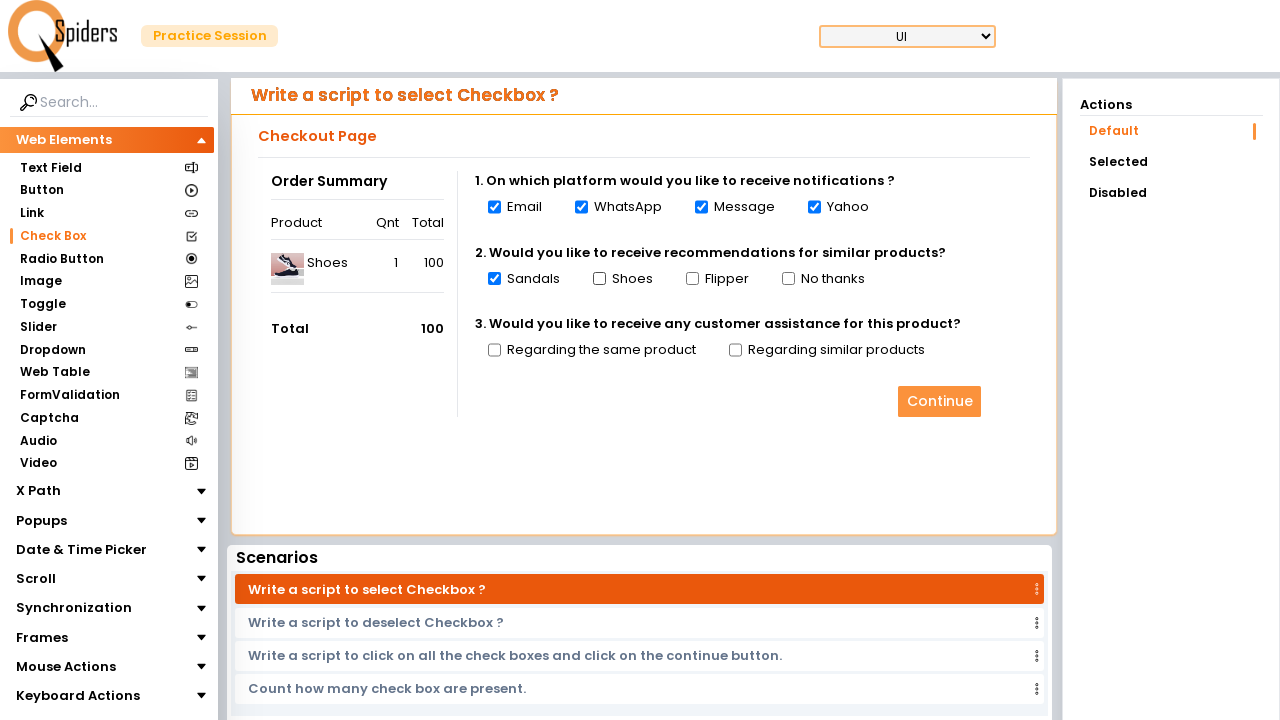

Clicked checkbox to deselect it at (494, 279) on input[type='checkbox'] >> nth=4
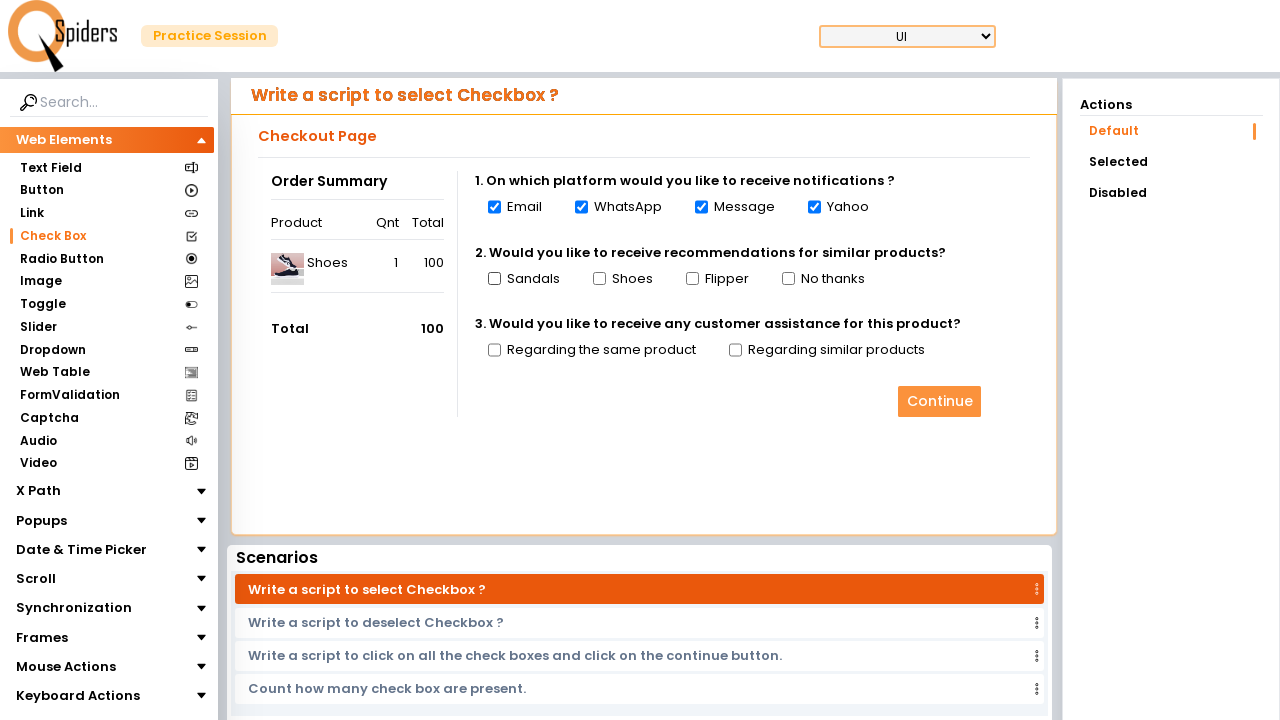

Clicked checkbox to deselect it at (814, 207) on input[type='checkbox'] >> nth=3
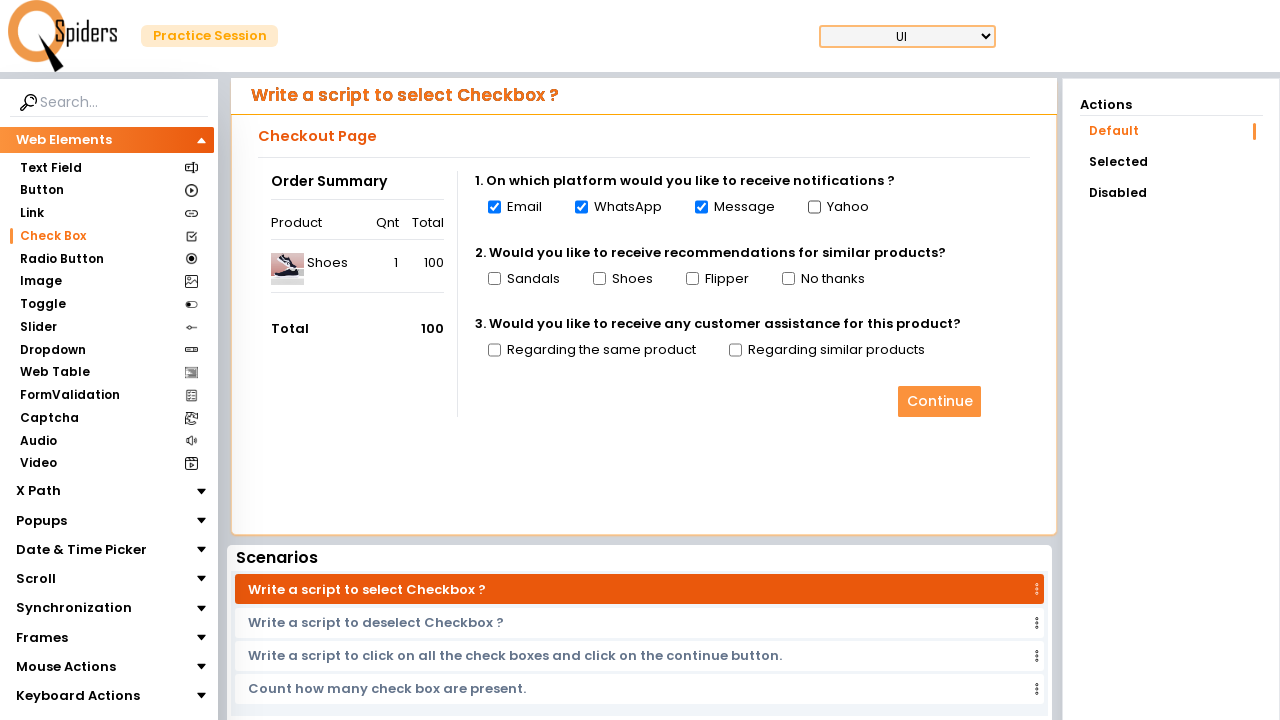

Clicked checkbox to deselect it at (701, 207) on input[type='checkbox'] >> nth=2
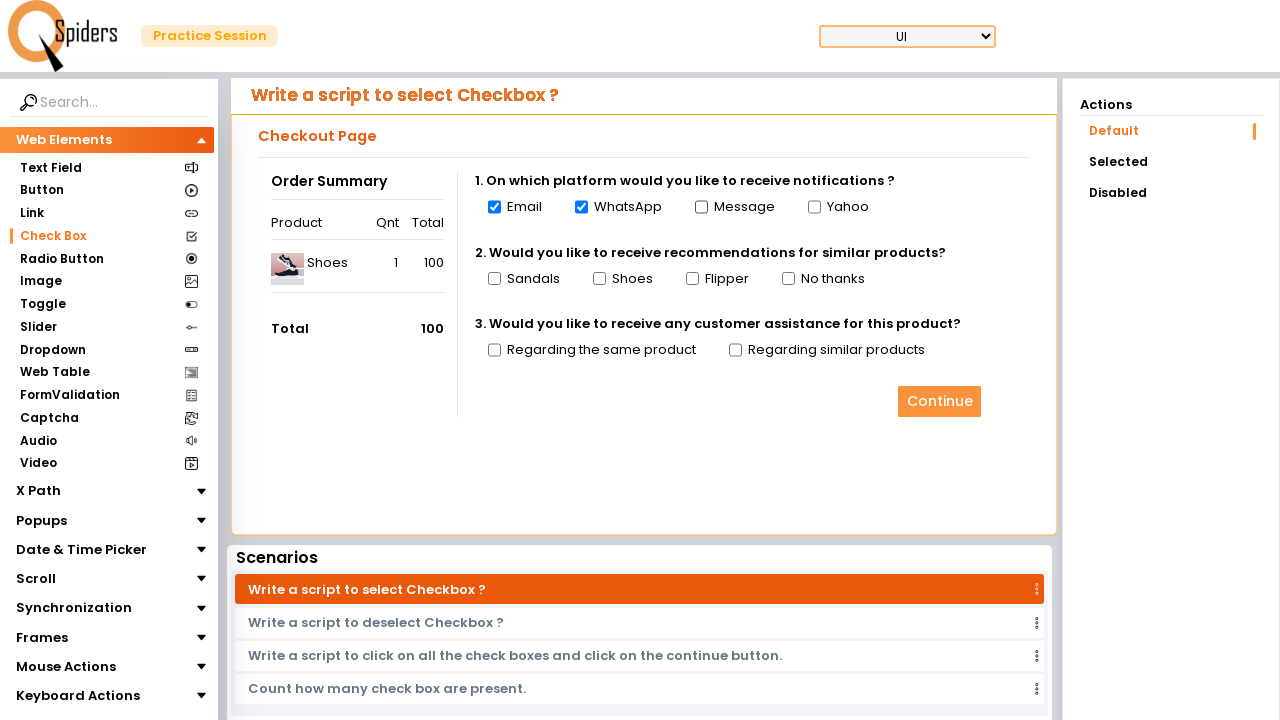

Clicked checkbox to deselect it at (581, 207) on input[type='checkbox'] >> nth=1
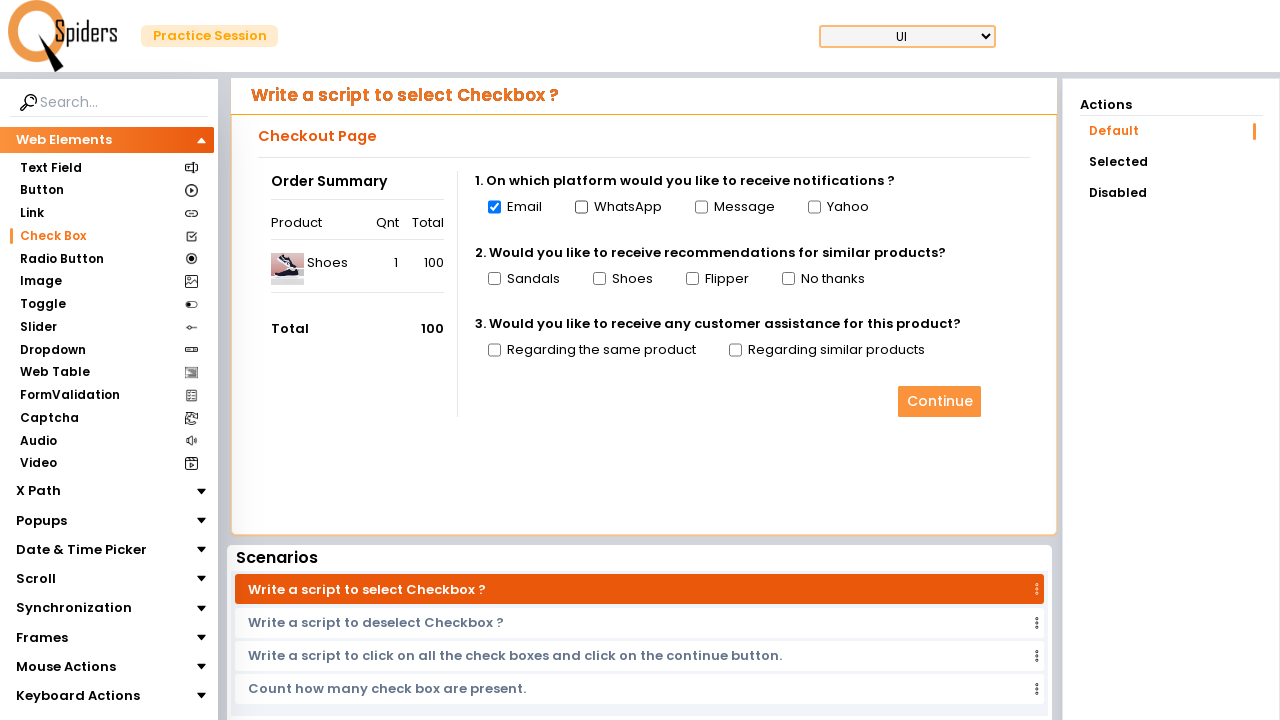

Clicked checkbox to deselect it at (494, 207) on input[type='checkbox'] >> nth=0
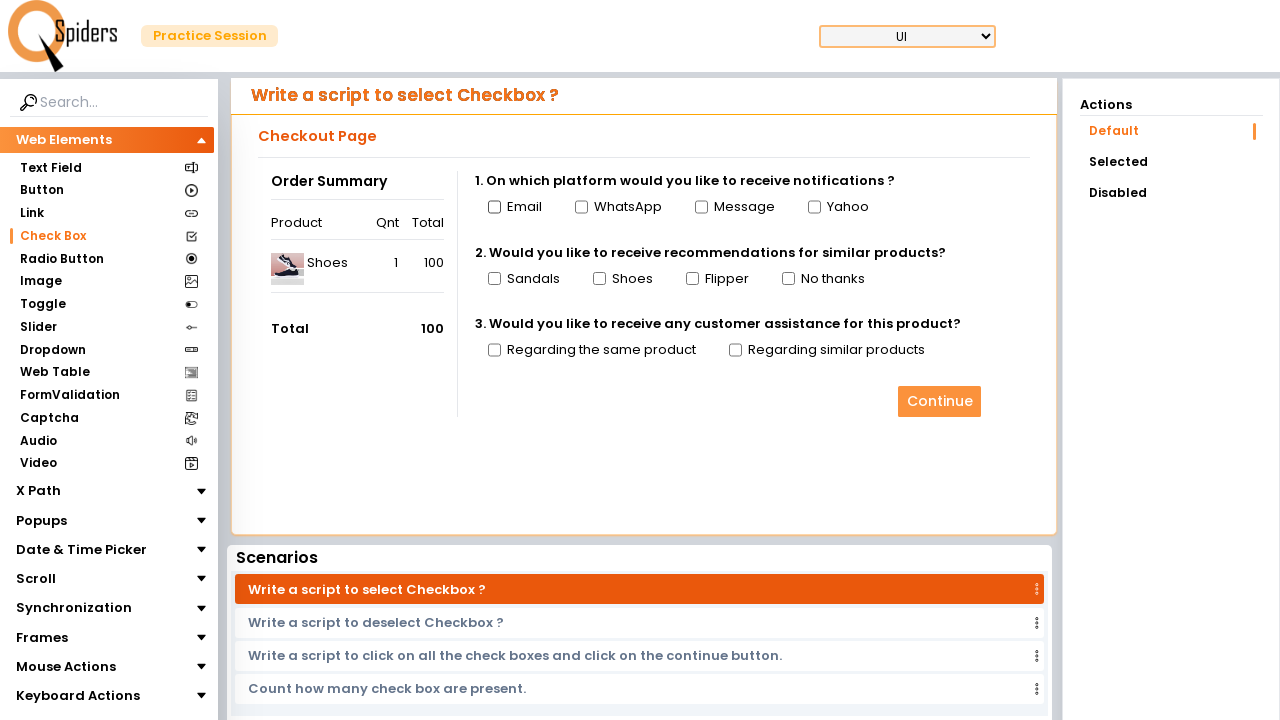

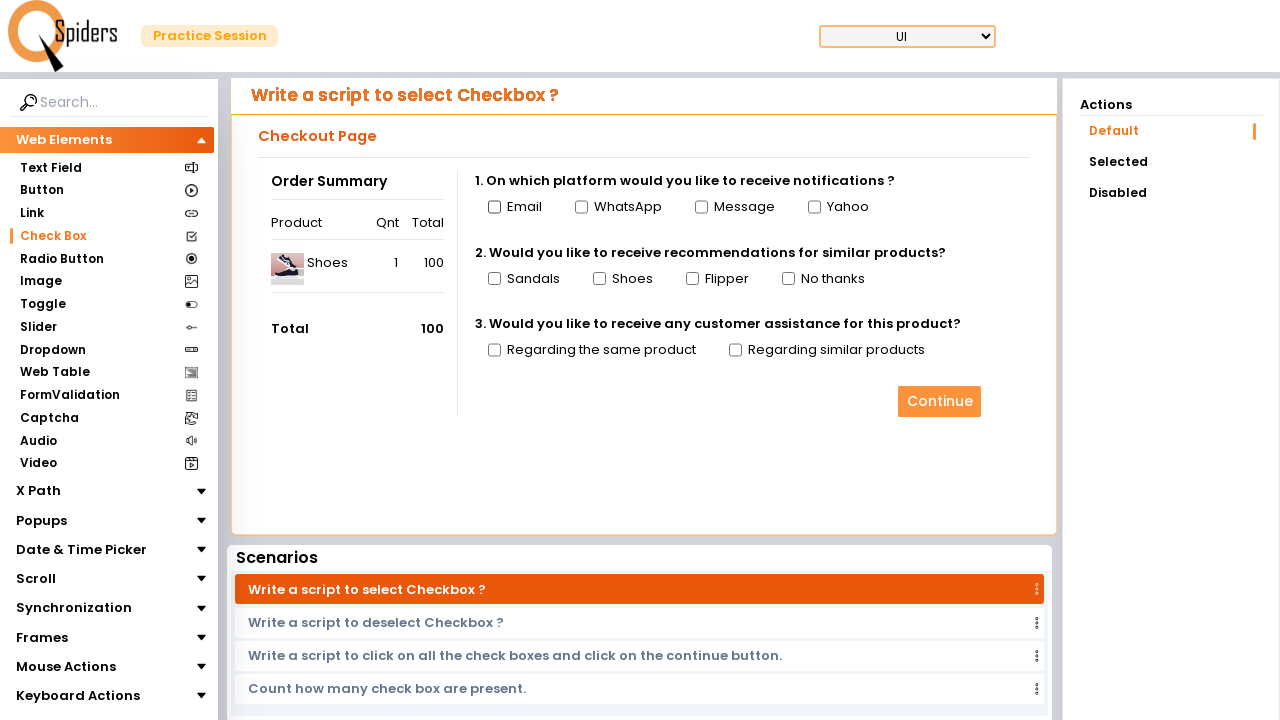